Tests that entered text is trimmed when saving edits

Starting URL: https://demo.playwright.dev/todomvc

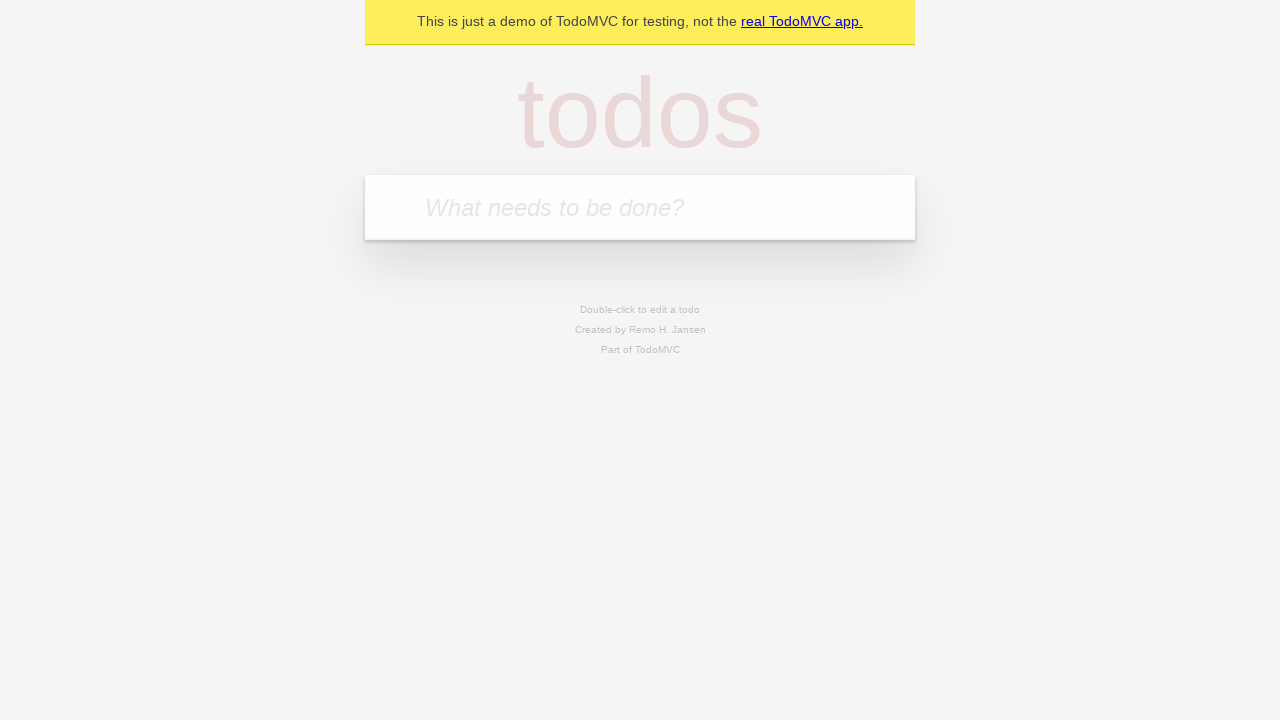

Filled new todo input with 'buy some cheese' on internal:attr=[placeholder="What needs to be done?"i]
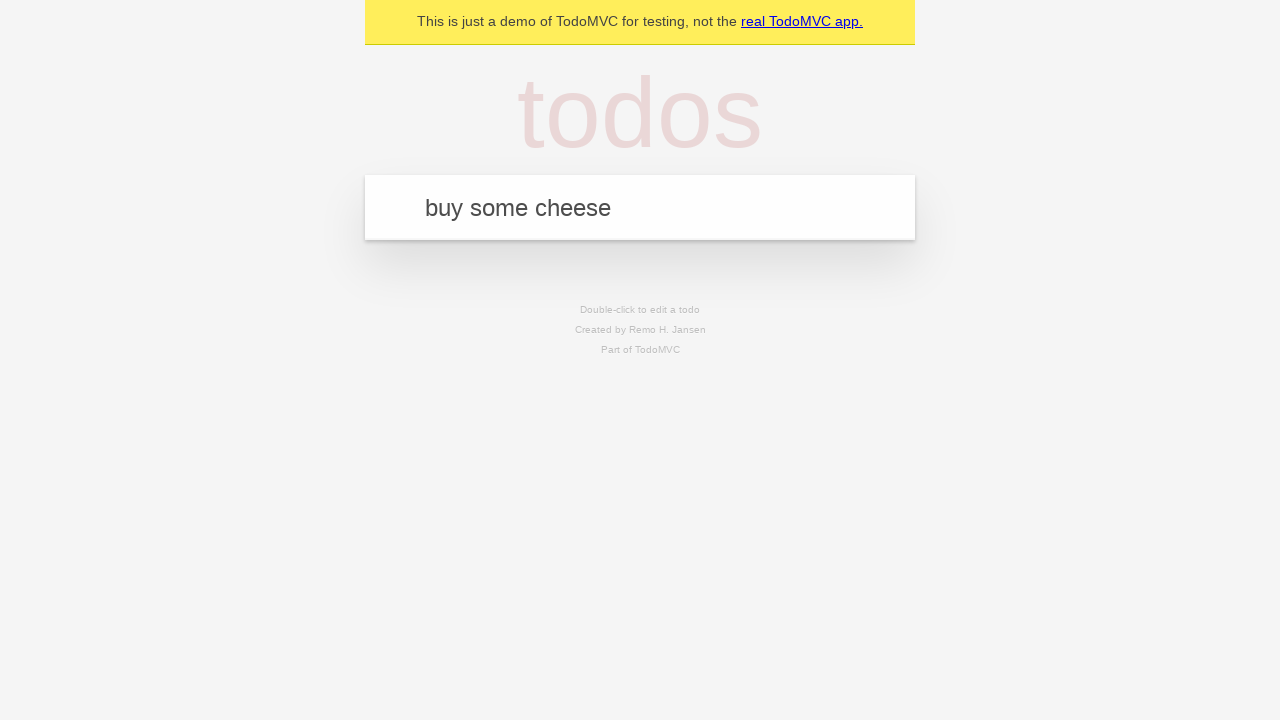

Pressed Enter to create todo 'buy some cheese' on internal:attr=[placeholder="What needs to be done?"i]
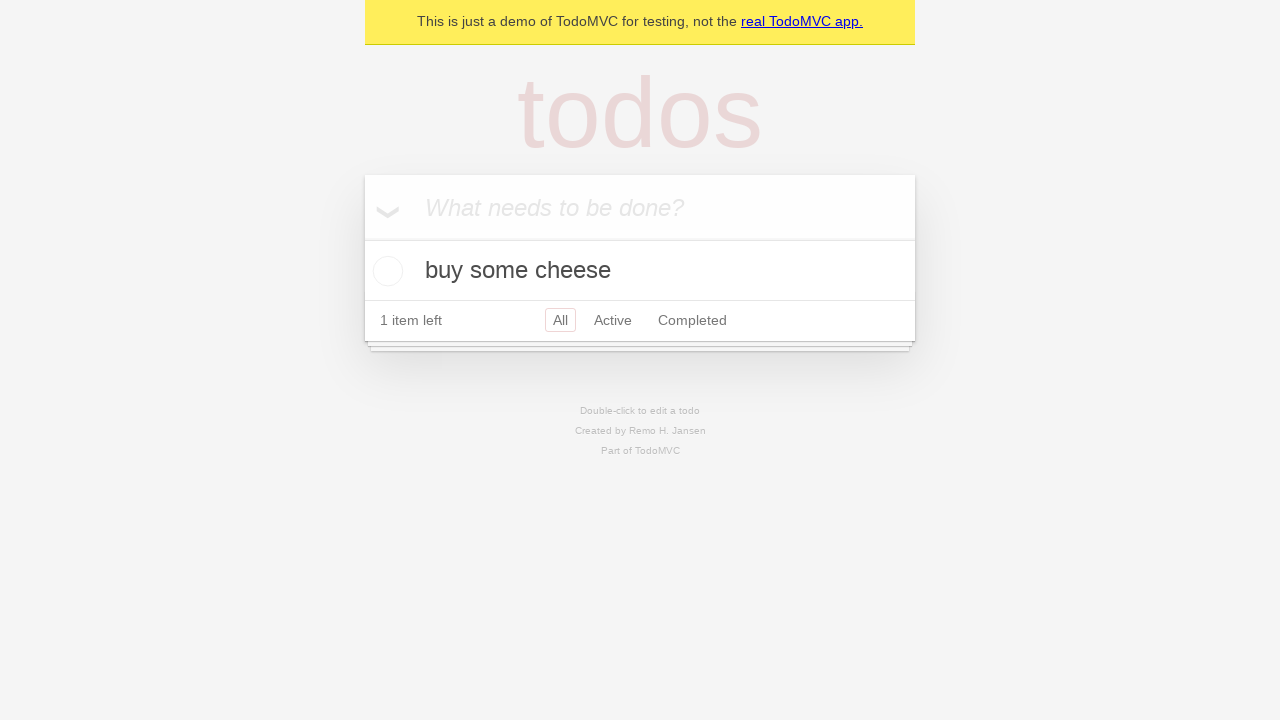

Filled new todo input with 'feed the cat' on internal:attr=[placeholder="What needs to be done?"i]
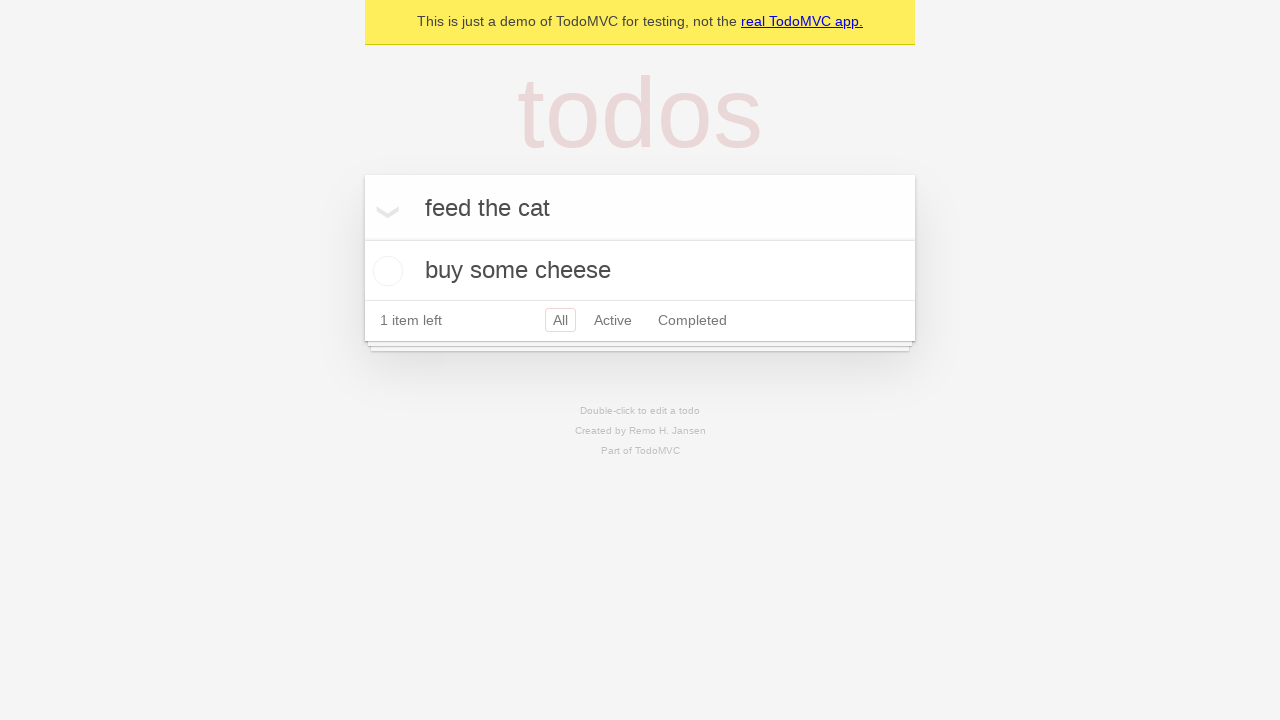

Pressed Enter to create todo 'feed the cat' on internal:attr=[placeholder="What needs to be done?"i]
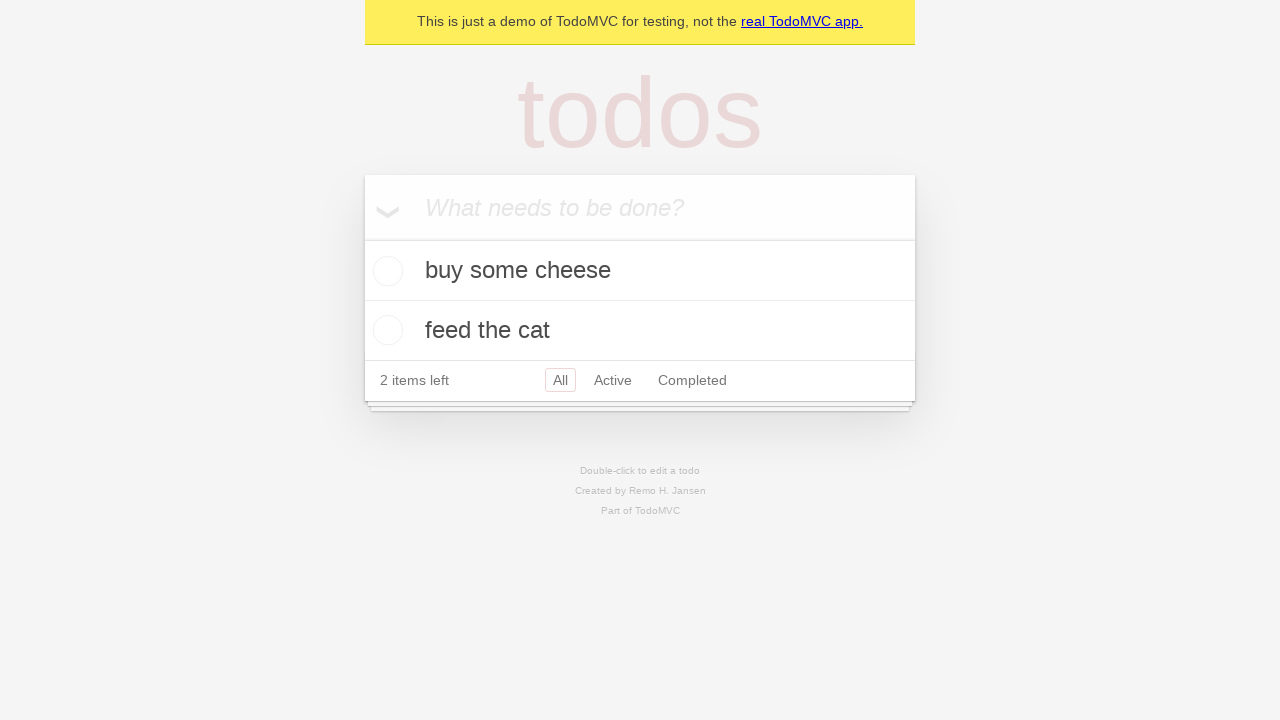

Filled new todo input with 'book a doctors appointment' on internal:attr=[placeholder="What needs to be done?"i]
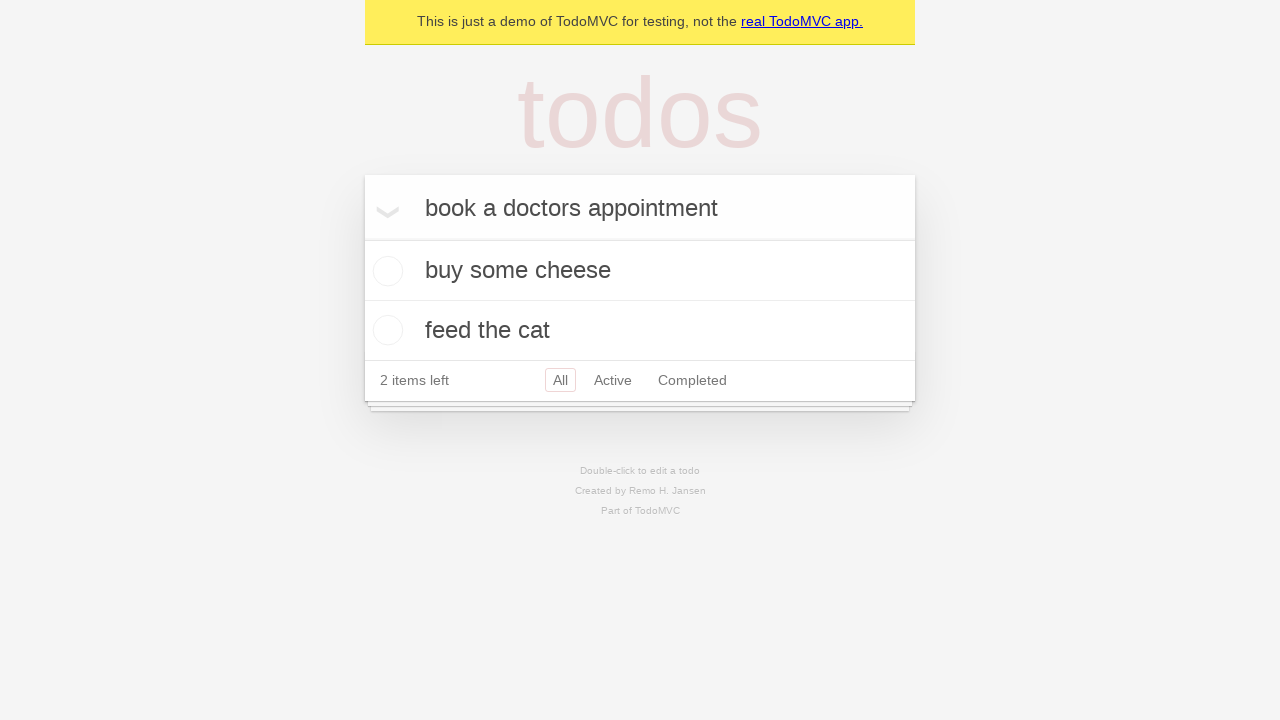

Pressed Enter to create todo 'book a doctors appointment' on internal:attr=[placeholder="What needs to be done?"i]
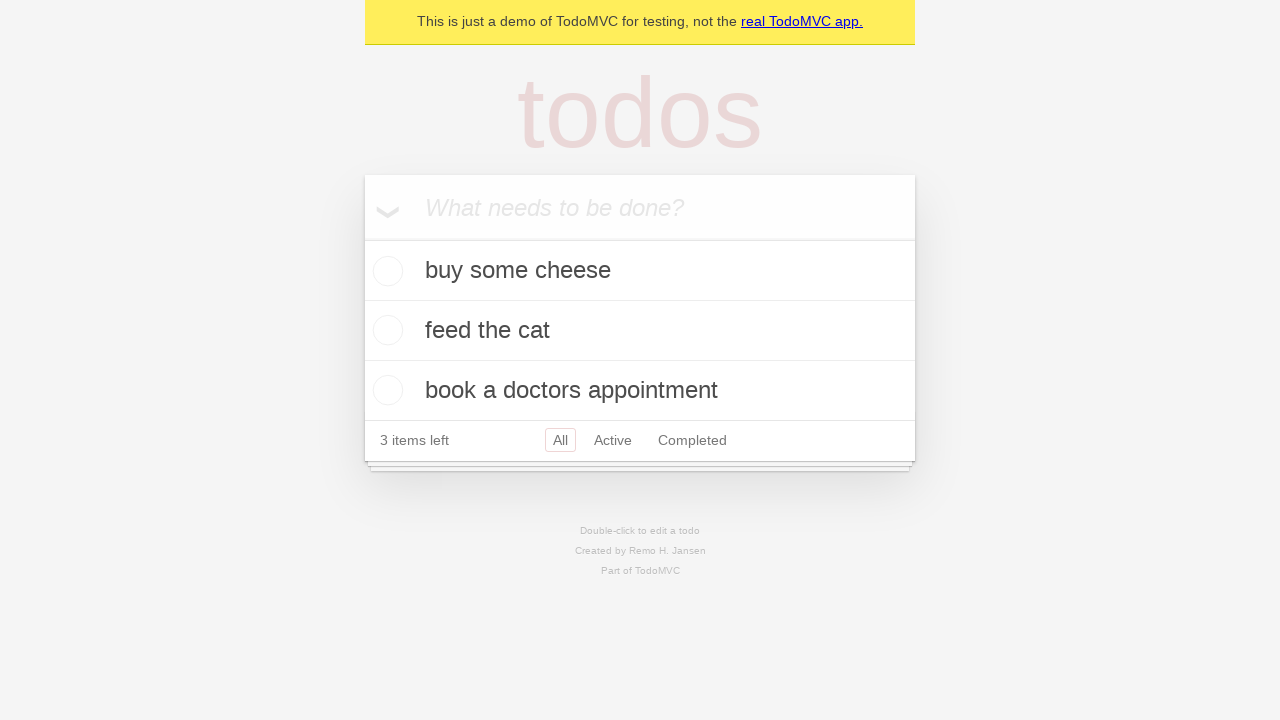

Double-clicked second todo item to enter edit mode at (640, 331) on internal:testid=[data-testid="todo-item"s] >> nth=1
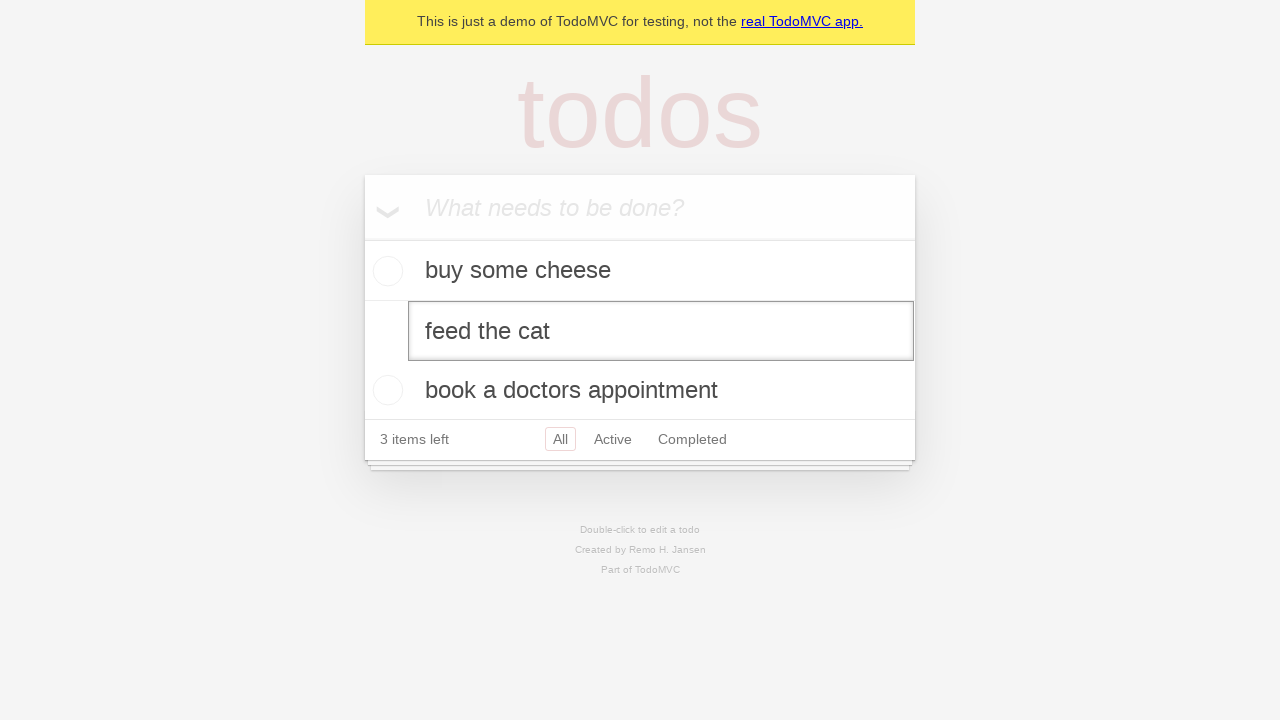

Filled edit textbox with whitespace-padded text '    buy some sausages    ' on internal:testid=[data-testid="todo-item"s] >> nth=1 >> internal:role=textbox[nam
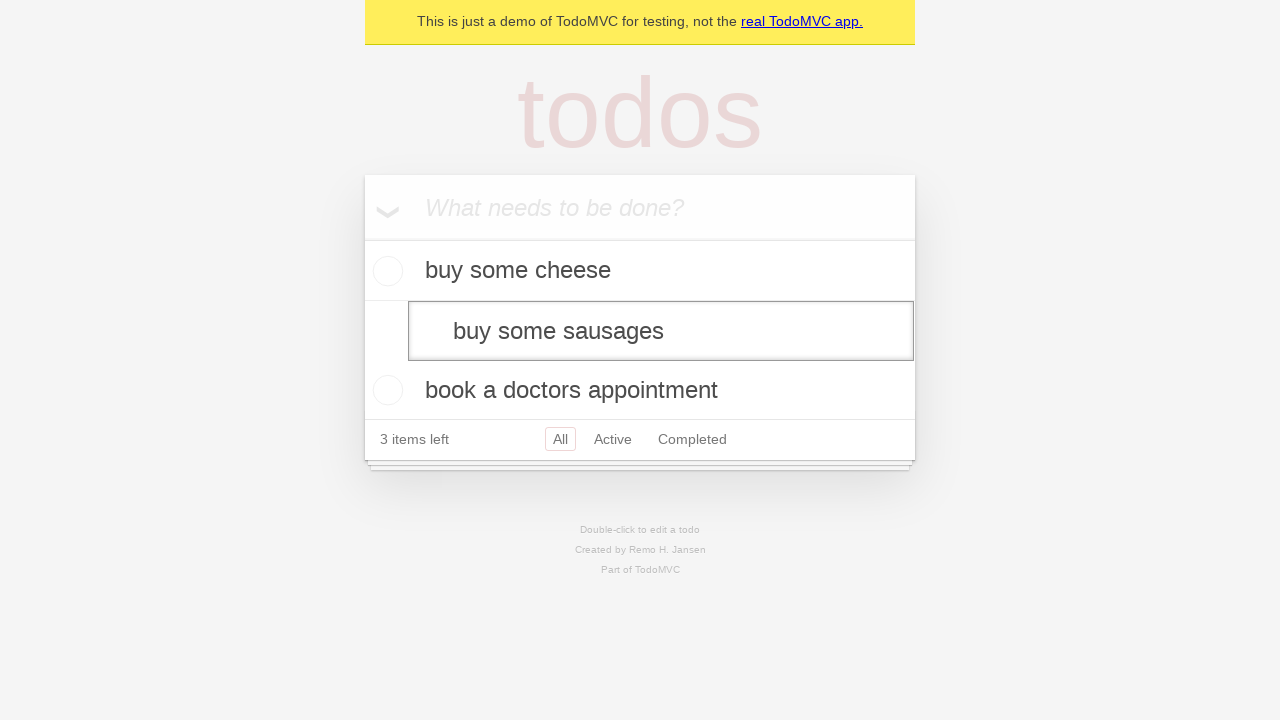

Pressed Enter to save edited todo, expecting whitespace to be trimmed on internal:testid=[data-testid="todo-item"s] >> nth=1 >> internal:role=textbox[nam
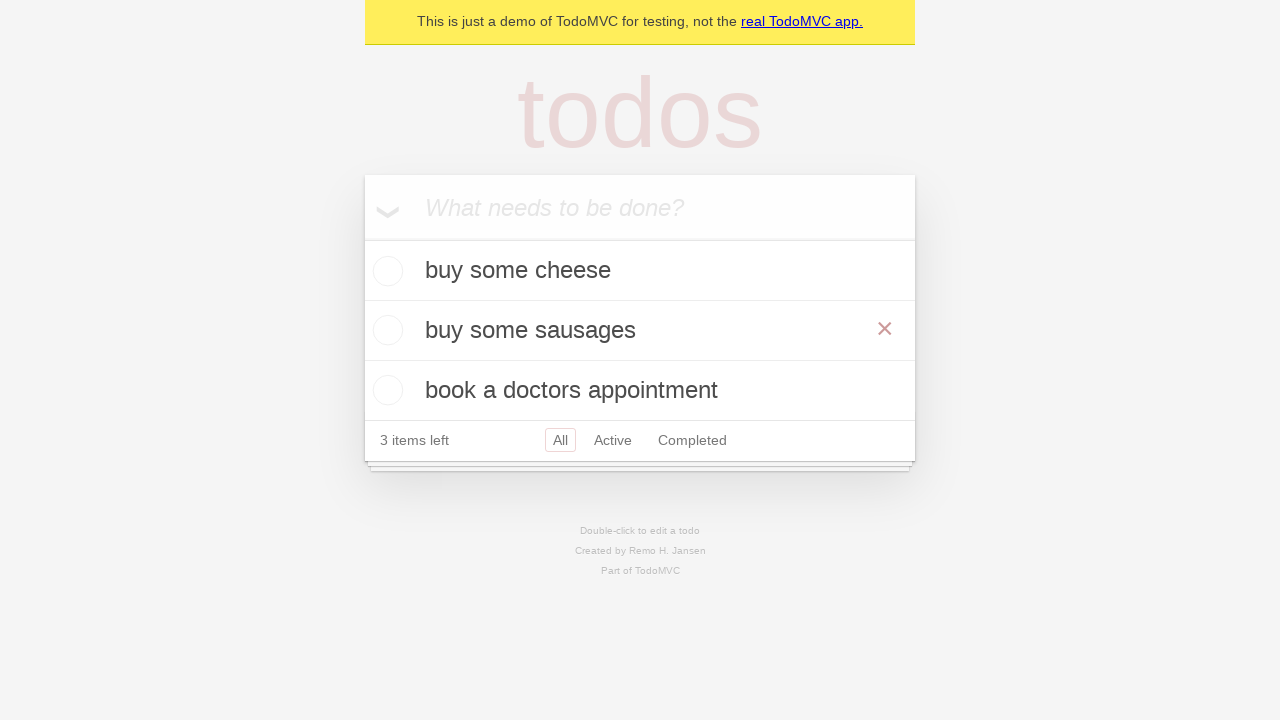

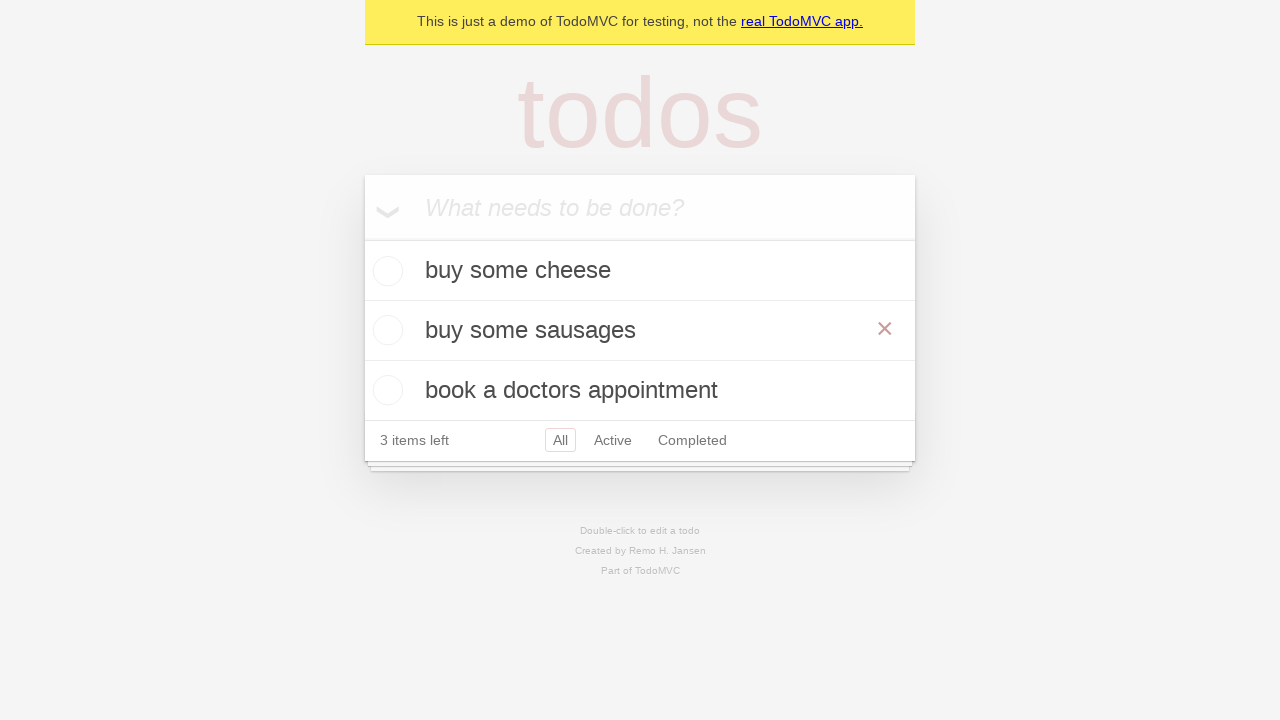